Tests explicit wait functionality by clicking a button and waiting for text to appear in an element

Starting URL: http://seleniumpractise.blogspot.com/2016/08/how-to-use-explicit-wait-in-selenium.html

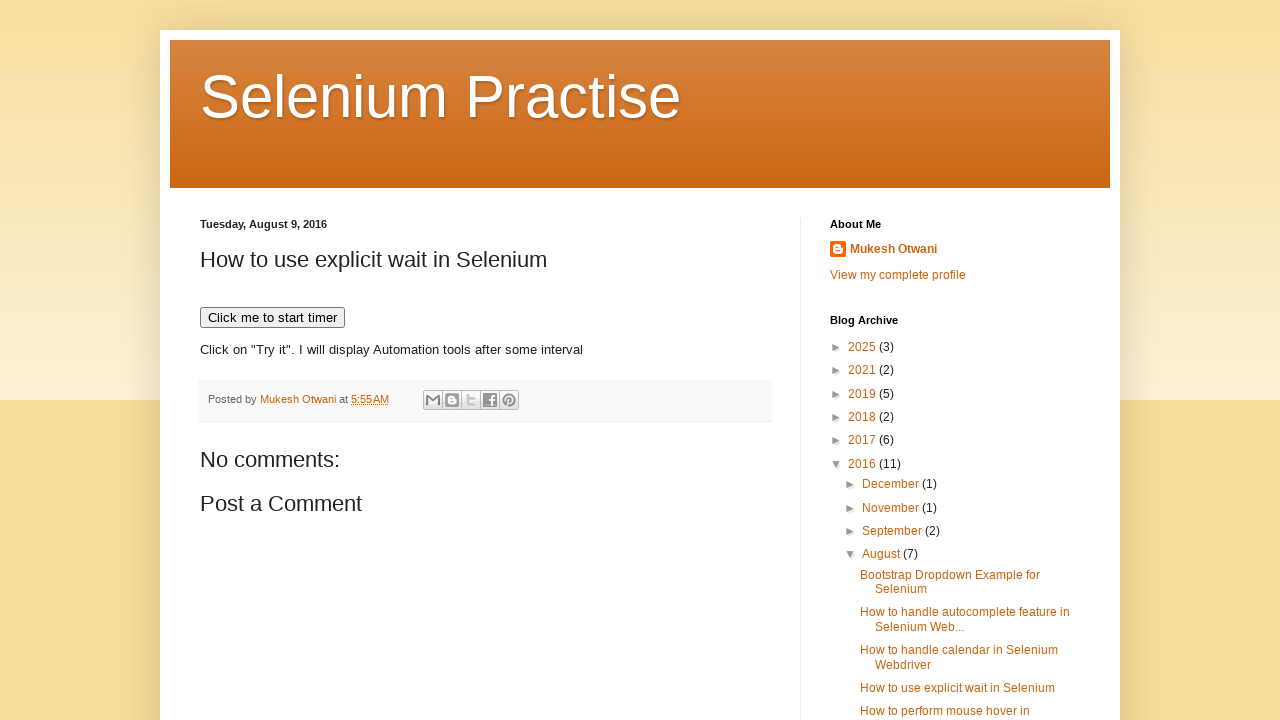

Clicked button to trigger timed text at (272, 318) on button[onclick='timedText()']
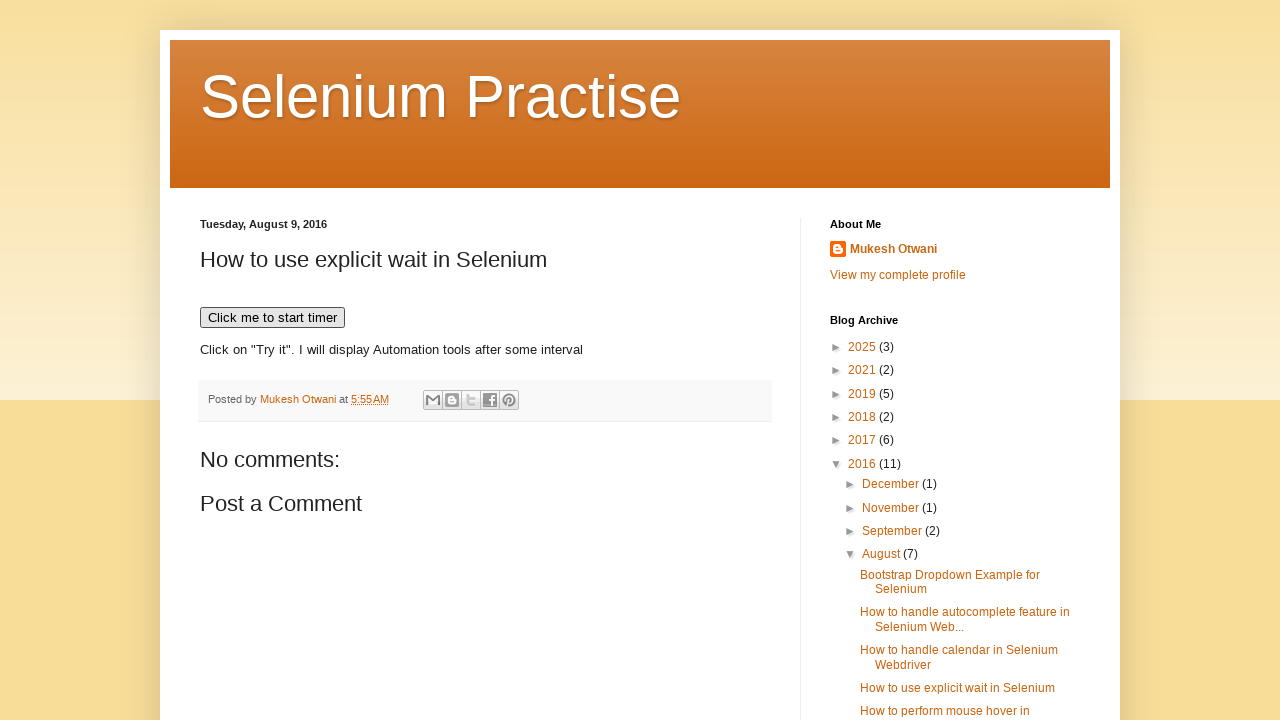

Waited for 'WebDriver' text to appear in demo element
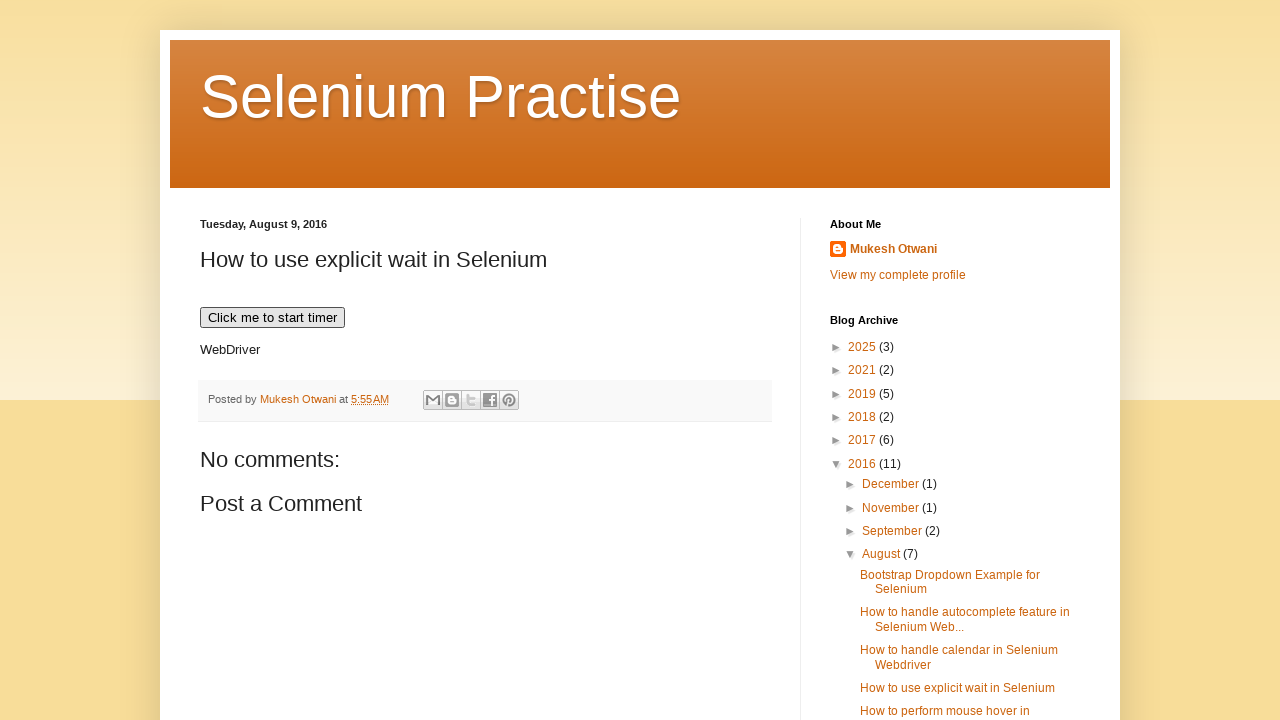

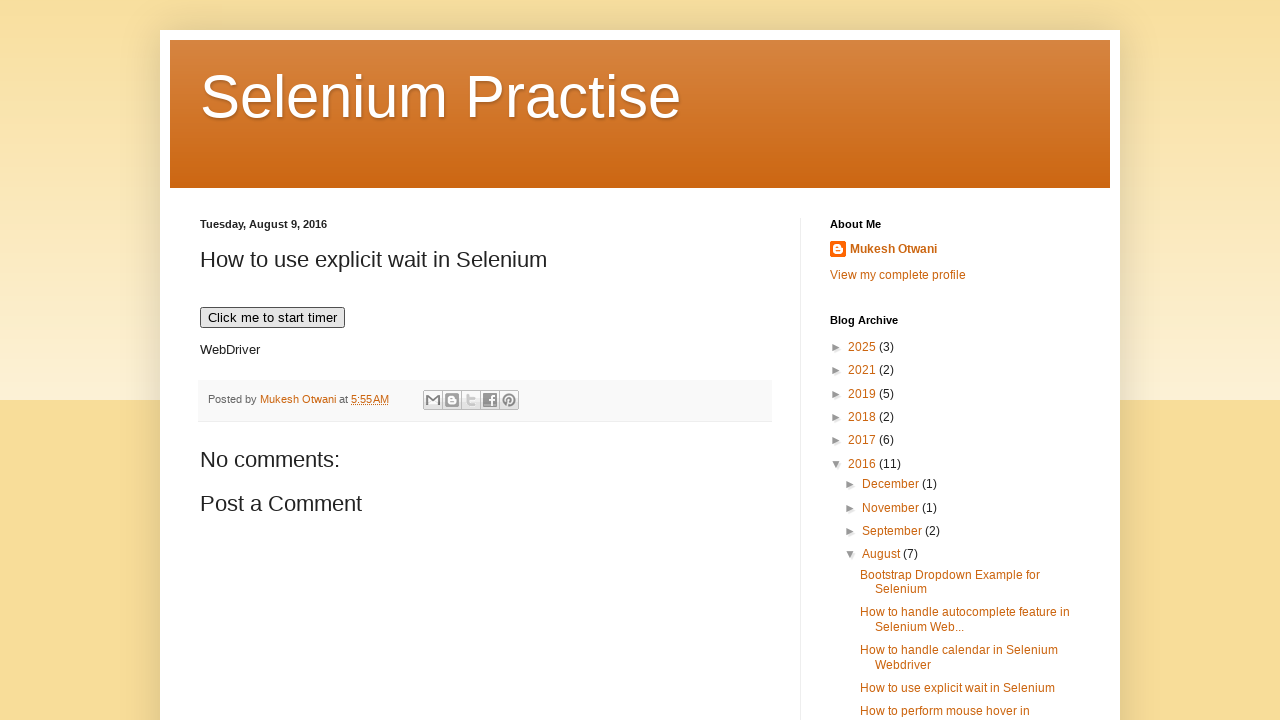